Tests that clicking on the Menu link navigates to the menu section of the page

Starting URL: https://final-group.vercel.app/

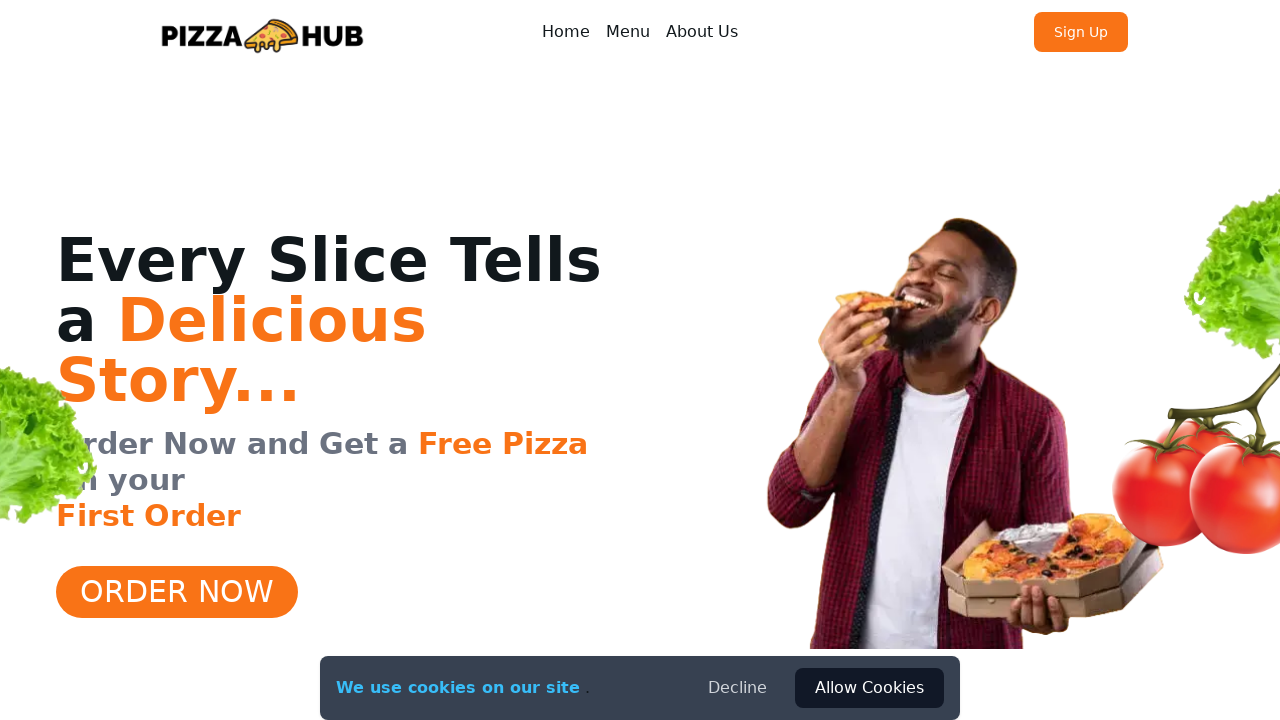

Clicked on Menu link at (628, 32) on text=Menu
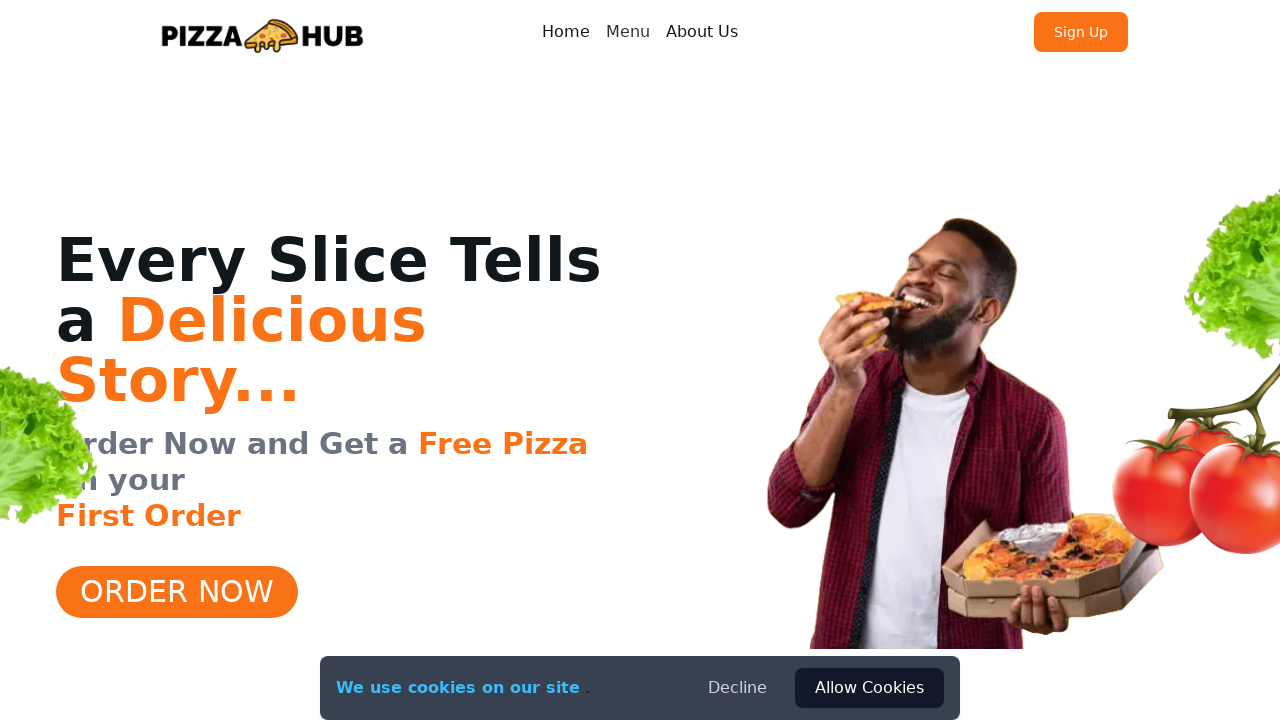

Verified navigation to menu section - URL changed to https://final-group.vercel.app/#menu
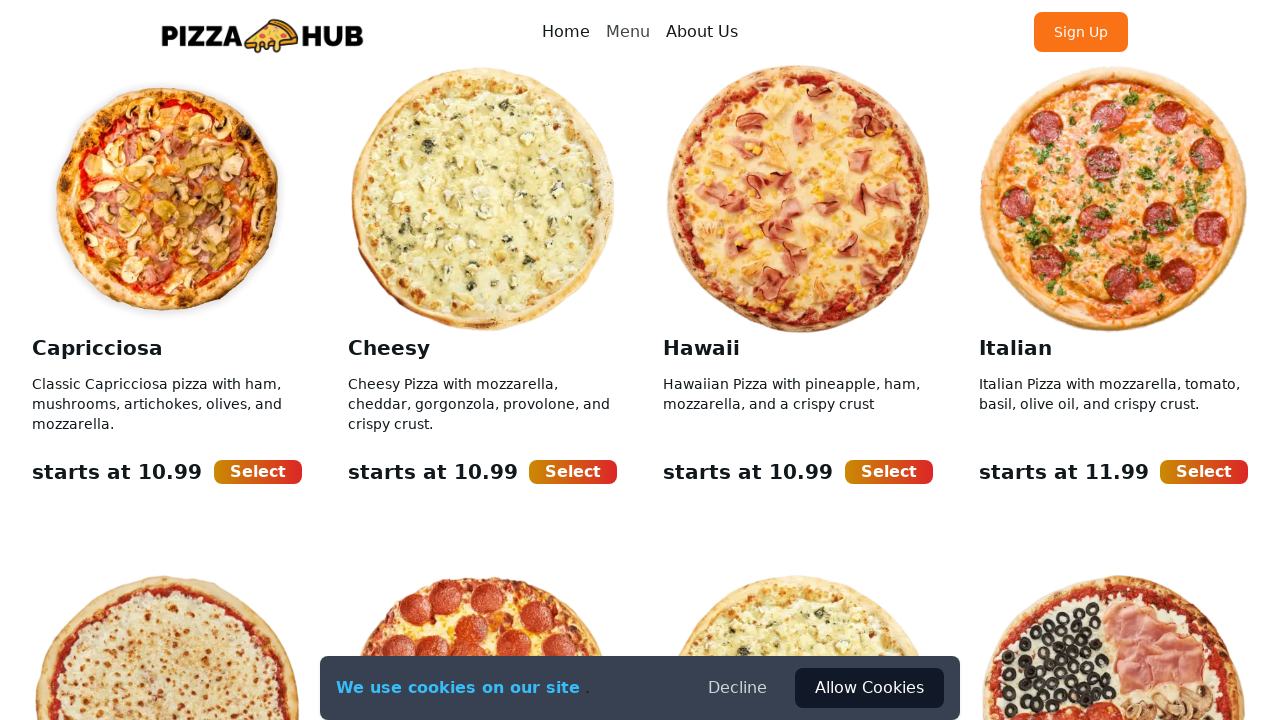

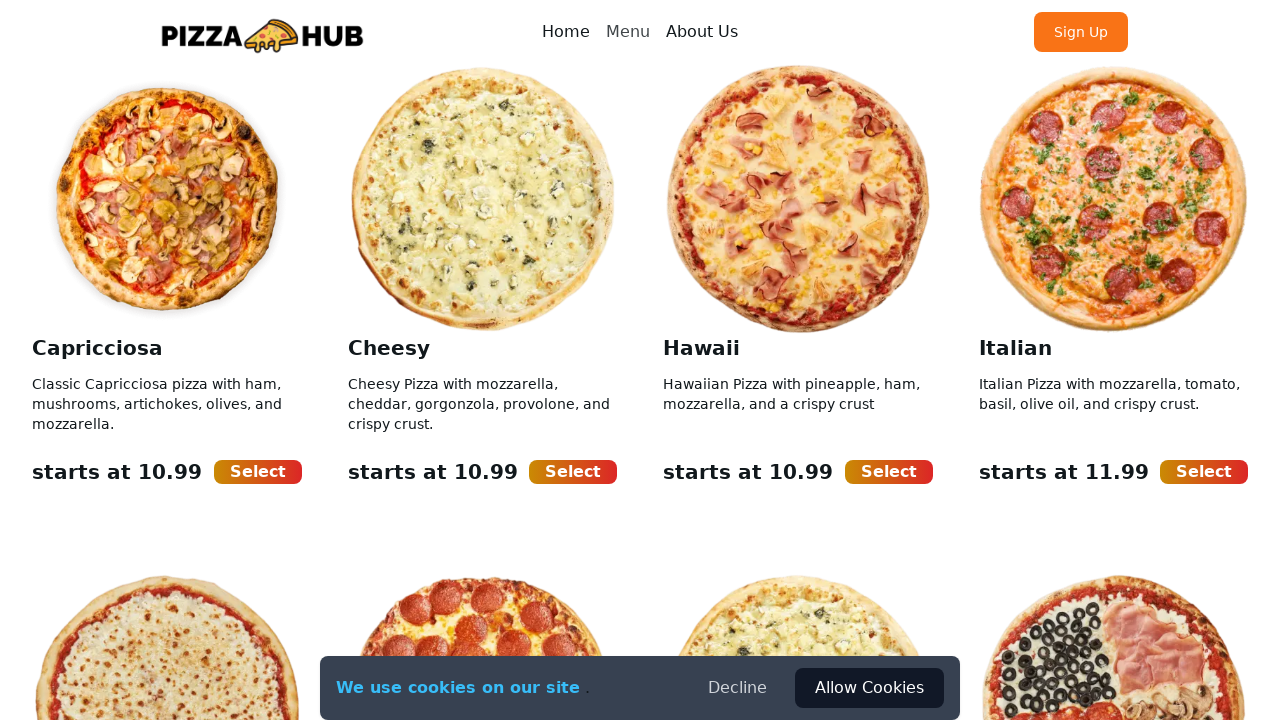